Tests selecting the 'Impressive' radio button in the Radio Button section

Starting URL: https://demoqa.com/

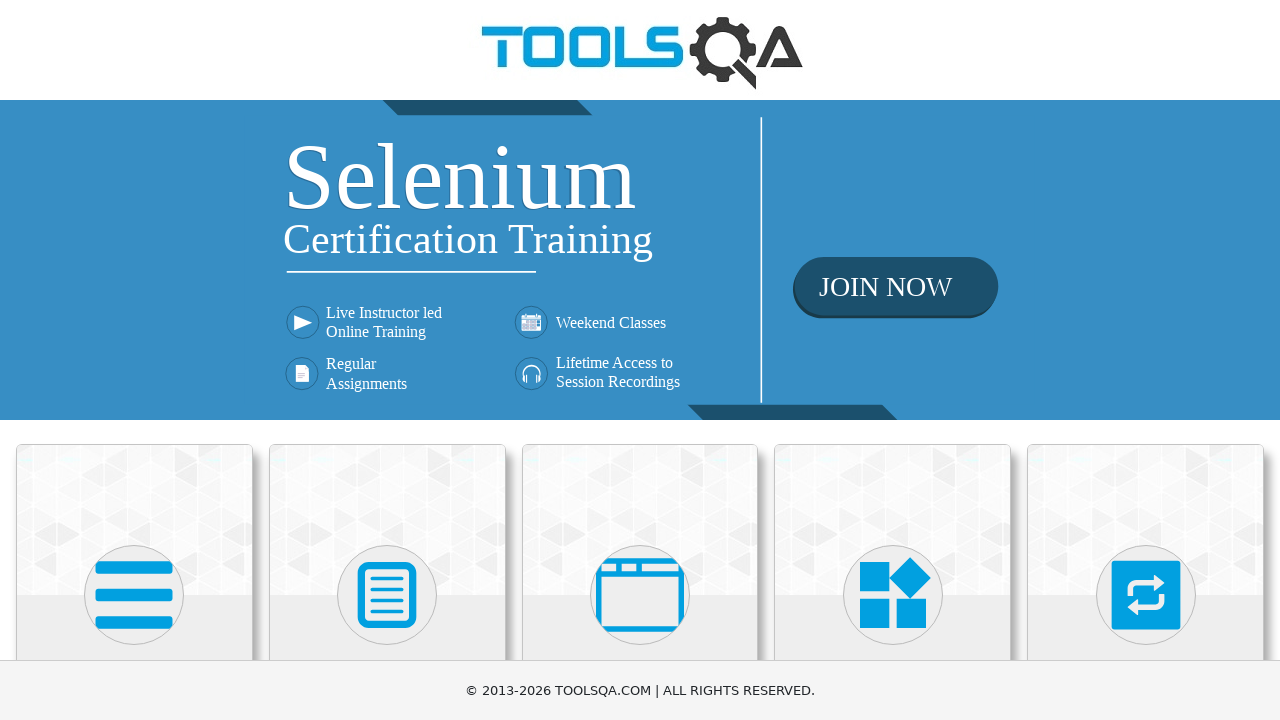

Clicked on Elements card at (134, 360) on text=Elements
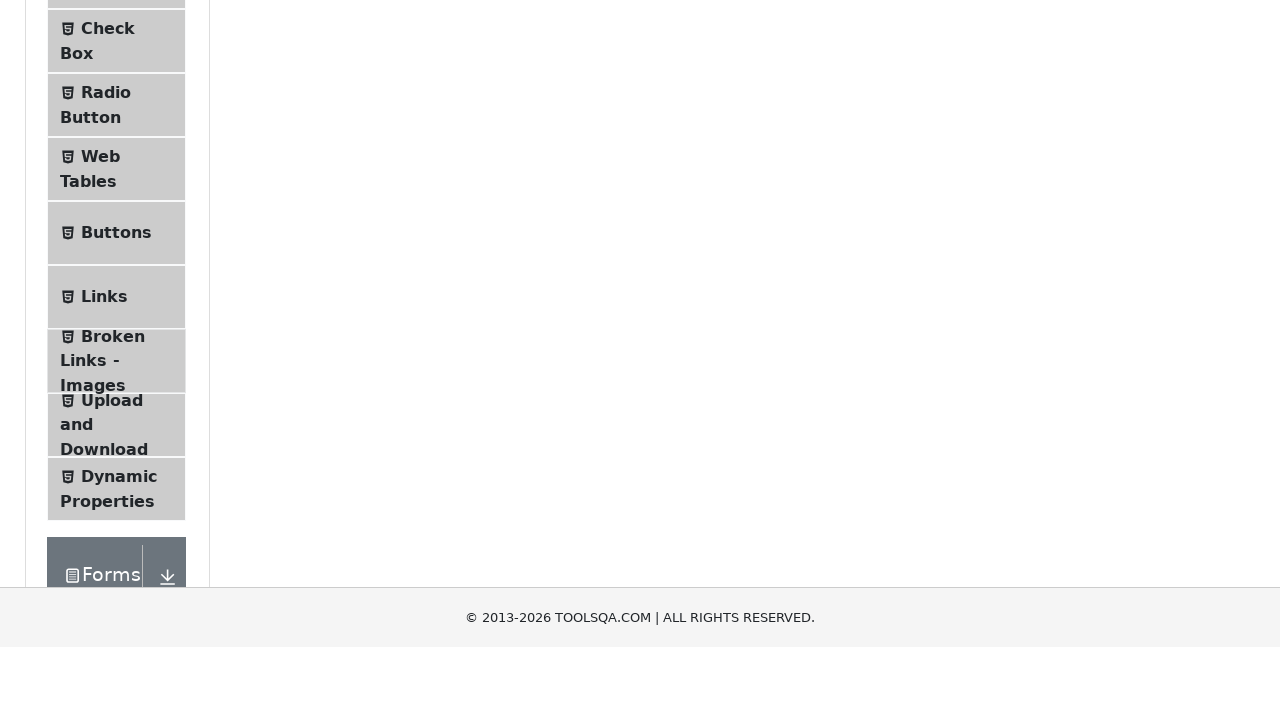

Clicked on Radio Button menu item at (106, 376) on text=Radio Button
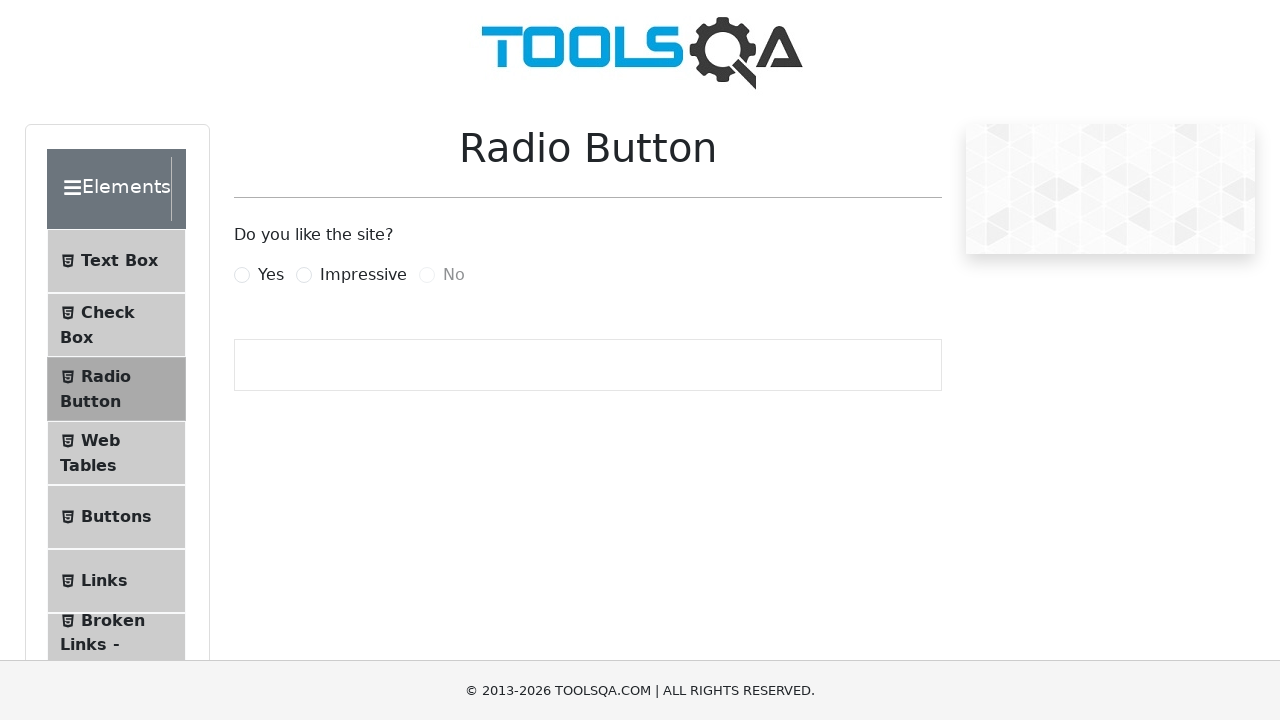

Clicked on Impressive radio button at (363, 275) on label[for='impressiveRadio']
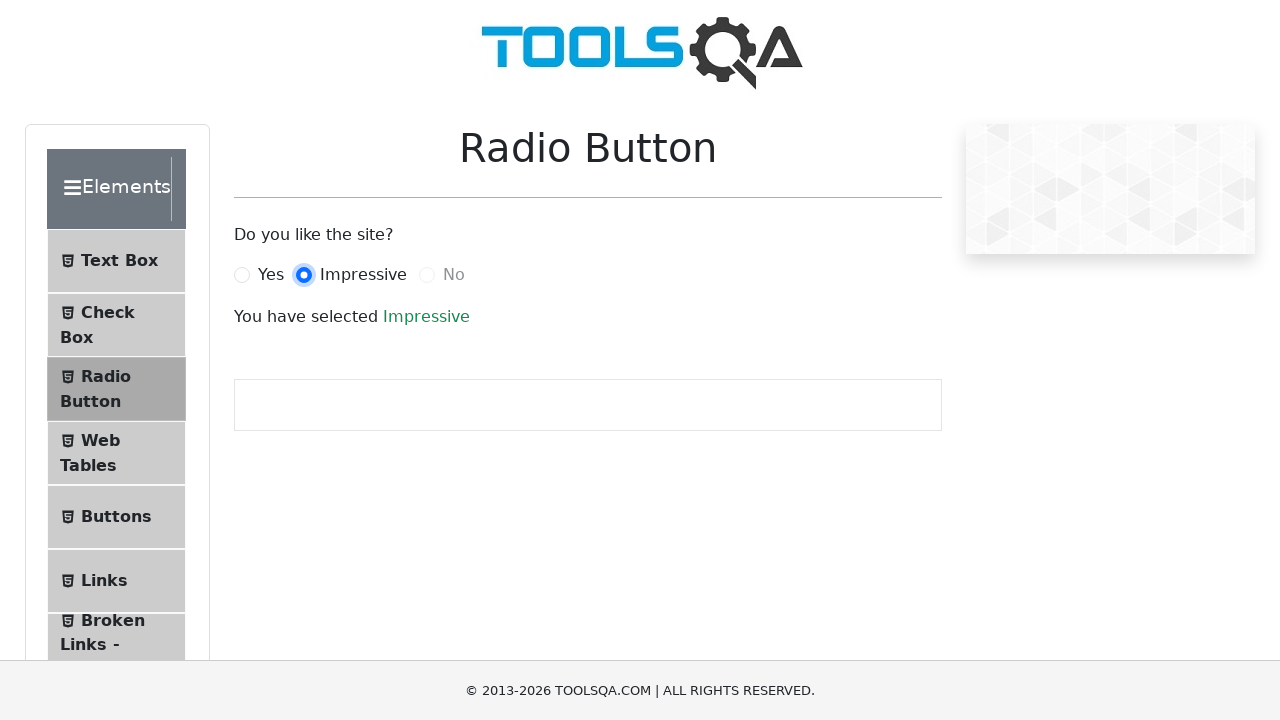

Verified selection success message appeared
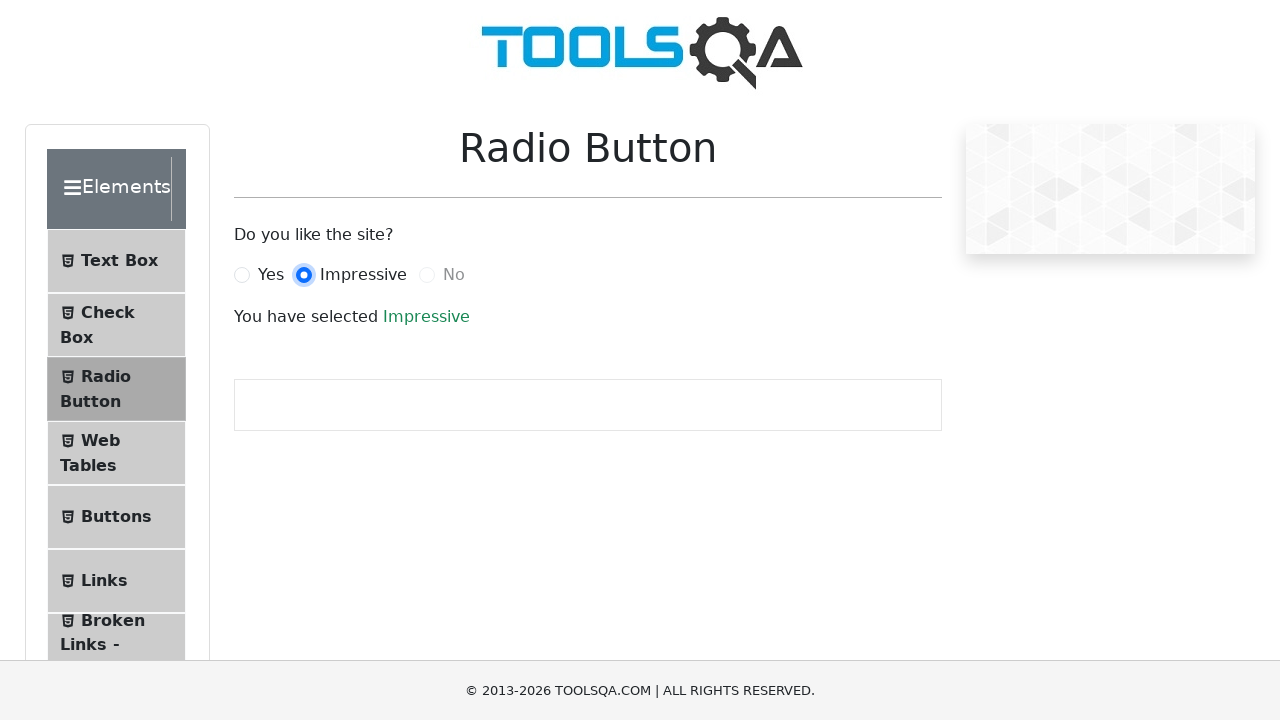

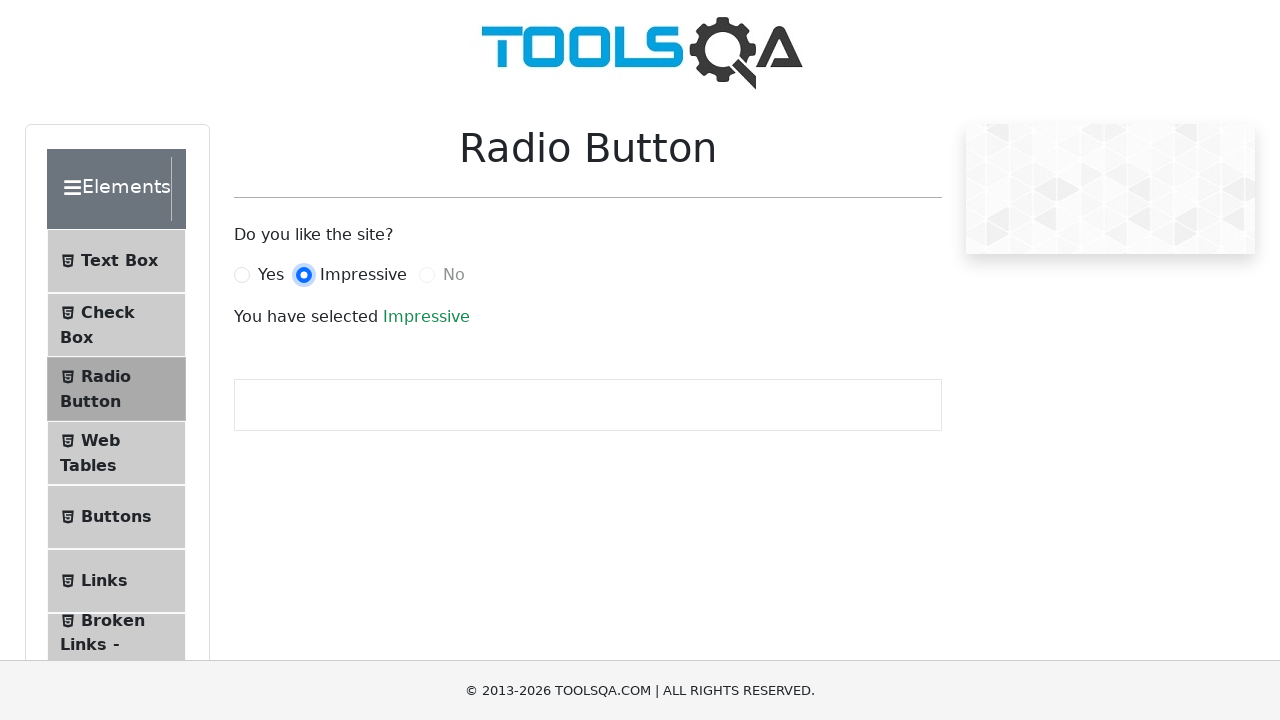